Navigates to NetEase Cloud Music homepage and verifies the page loads by checking the title

Starting URL: https://music.163.com/

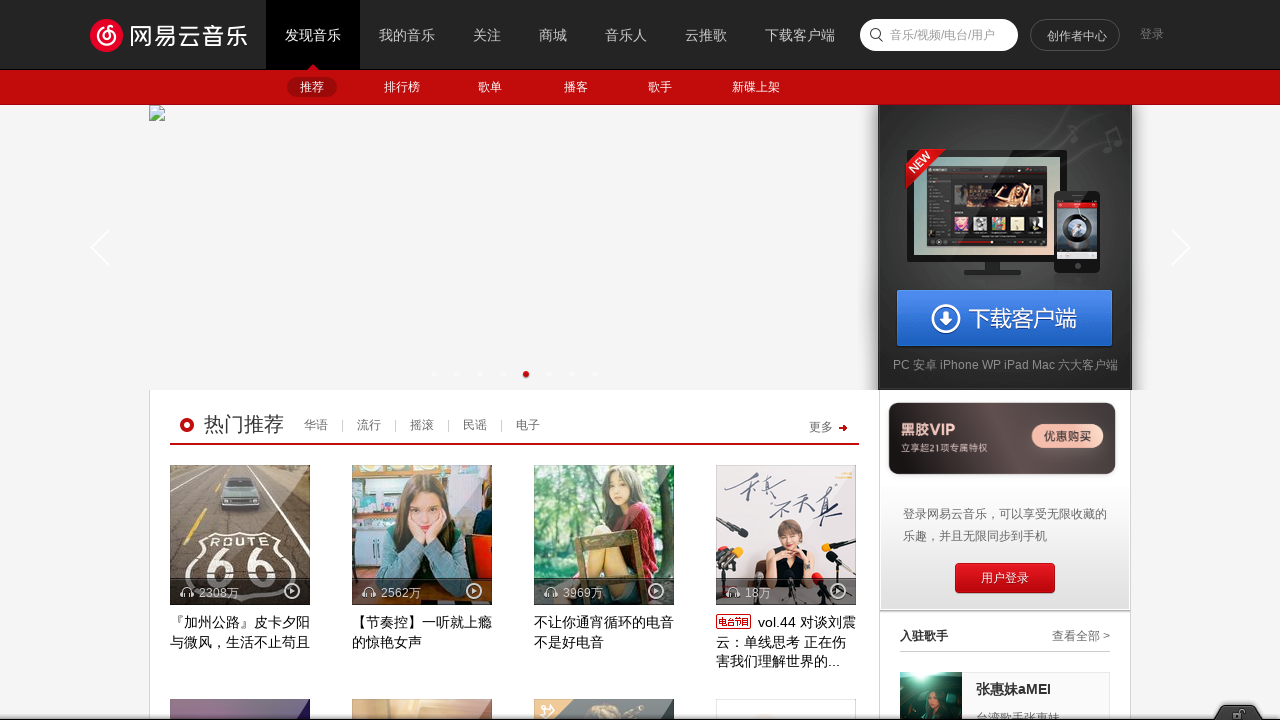

Navigated to NetEase Cloud Music homepage
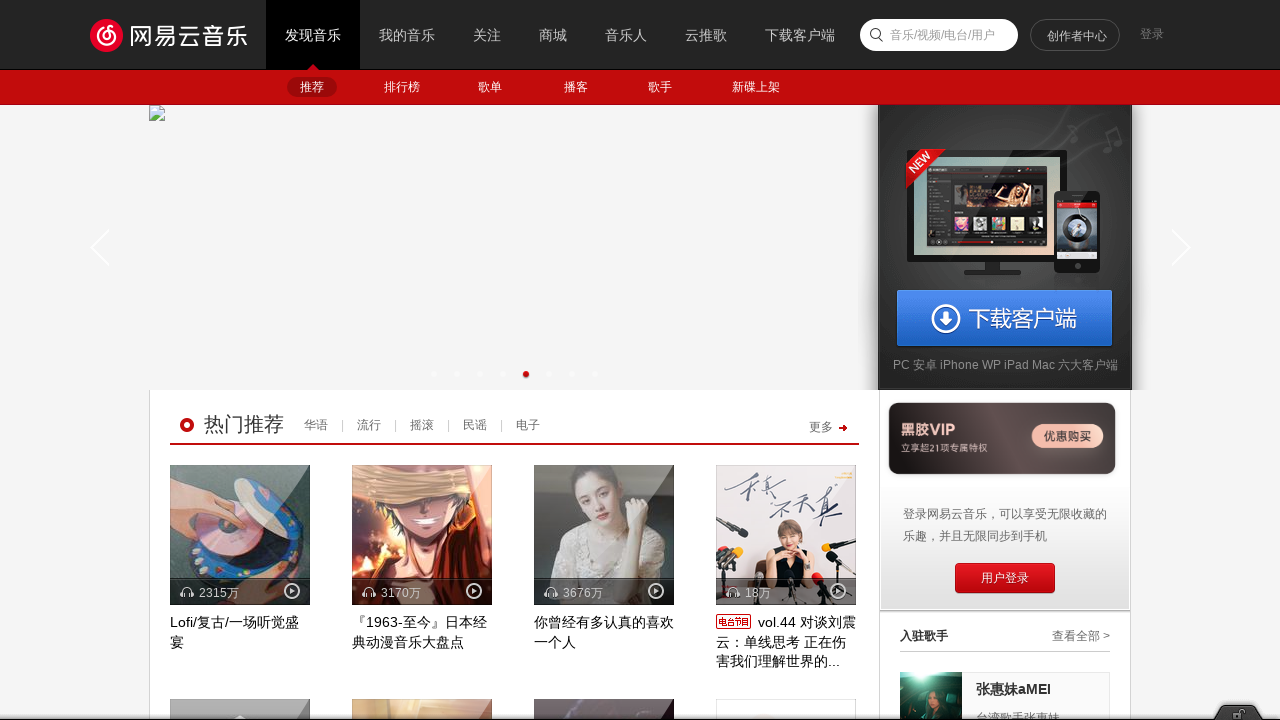

Waited for page DOM to finish loading
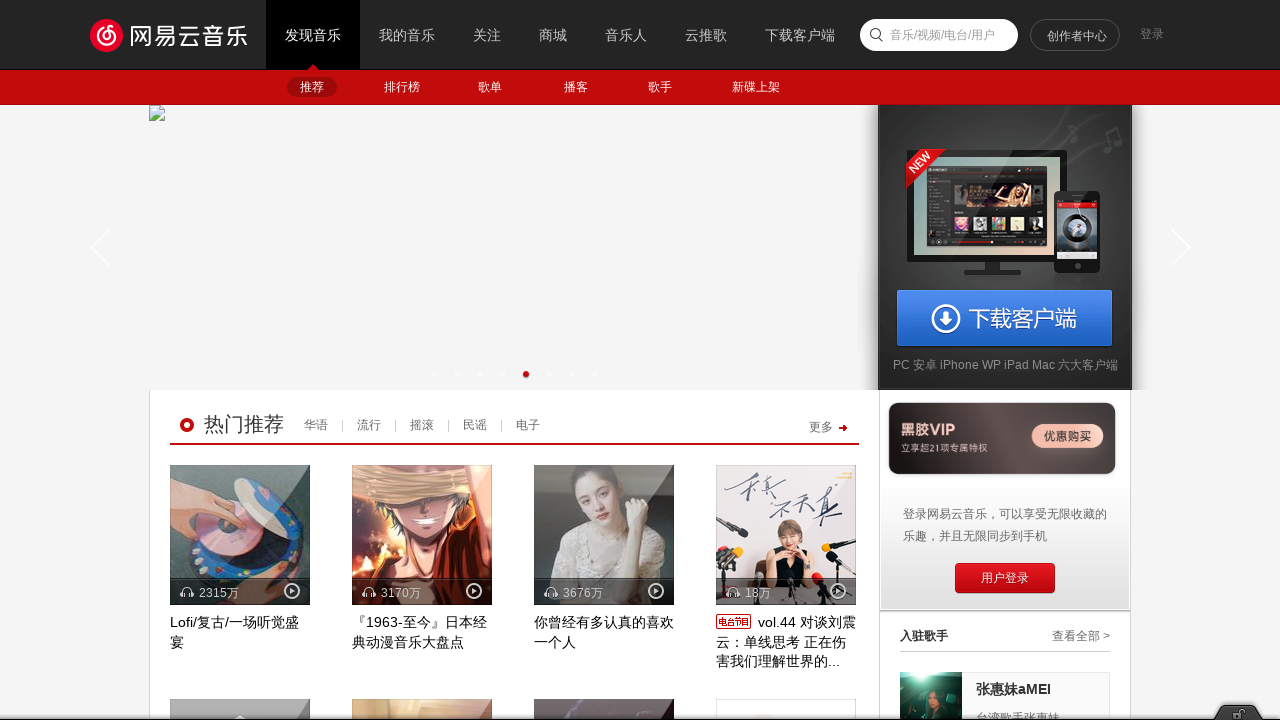

Verified page title is not empty
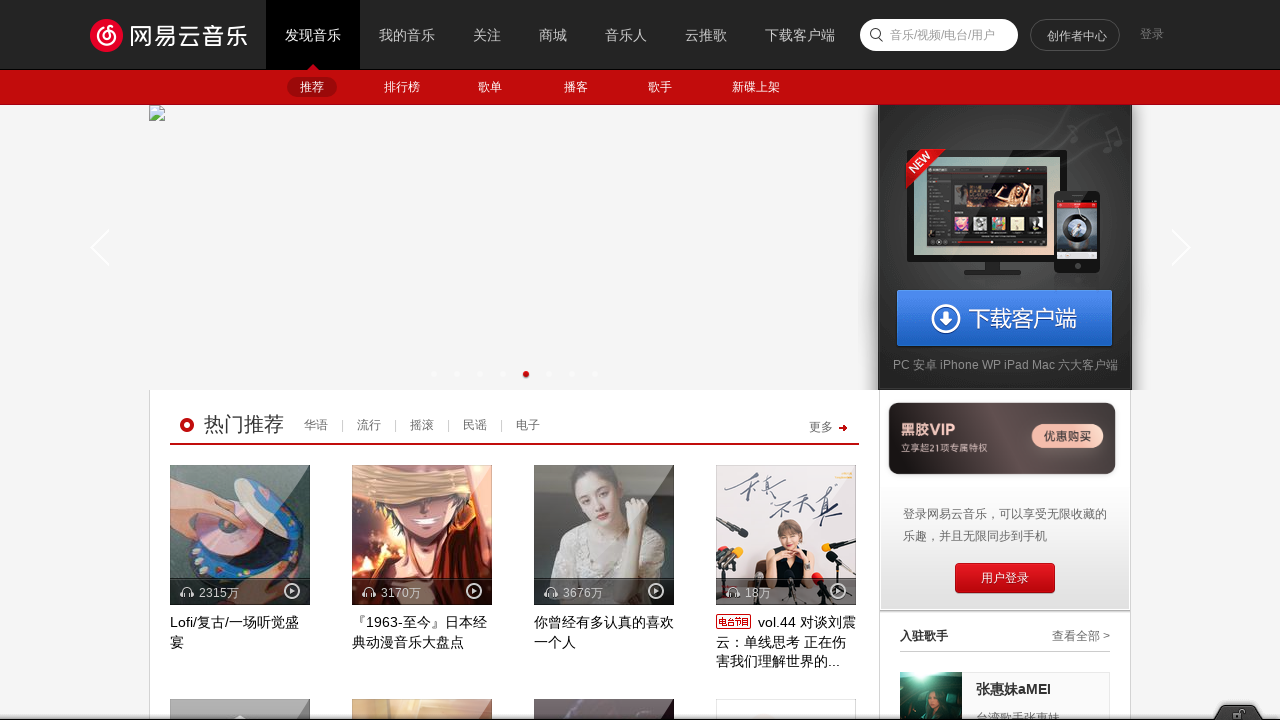

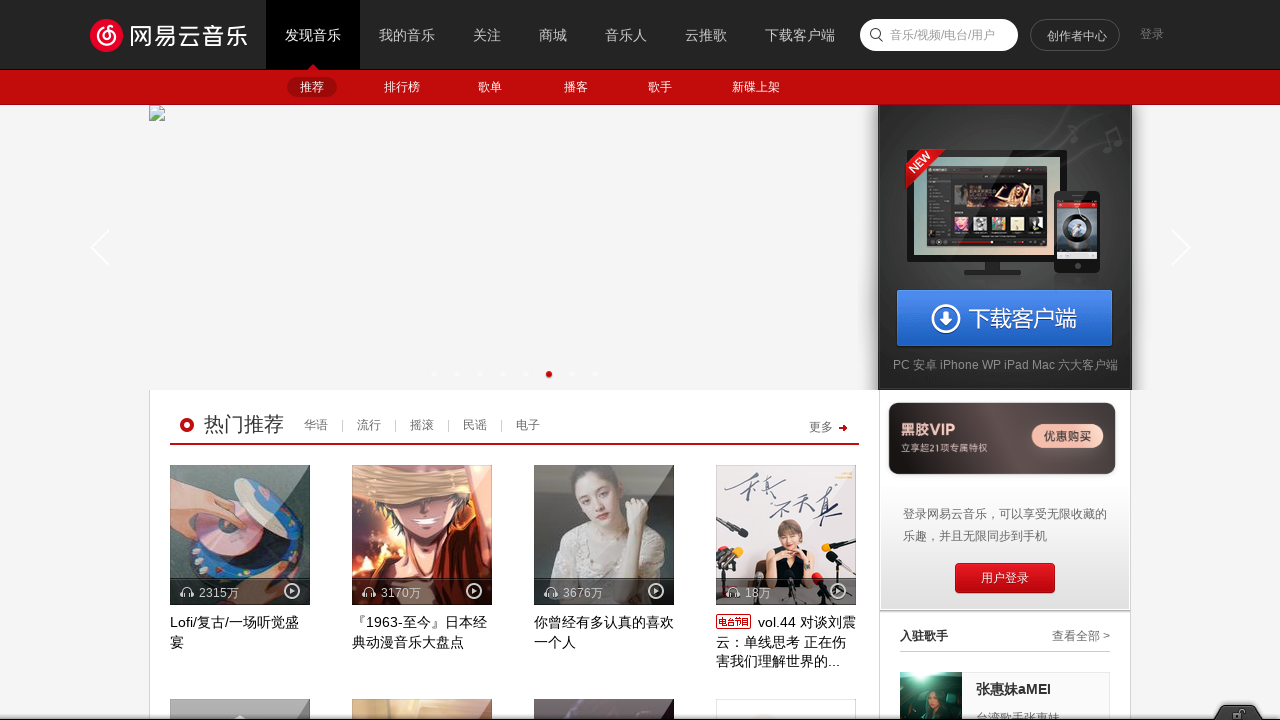